Tests right-click (context click) functionality by performing a right-click on a button and verifying the success message appears

Starting URL: https://demoqa.com/buttons

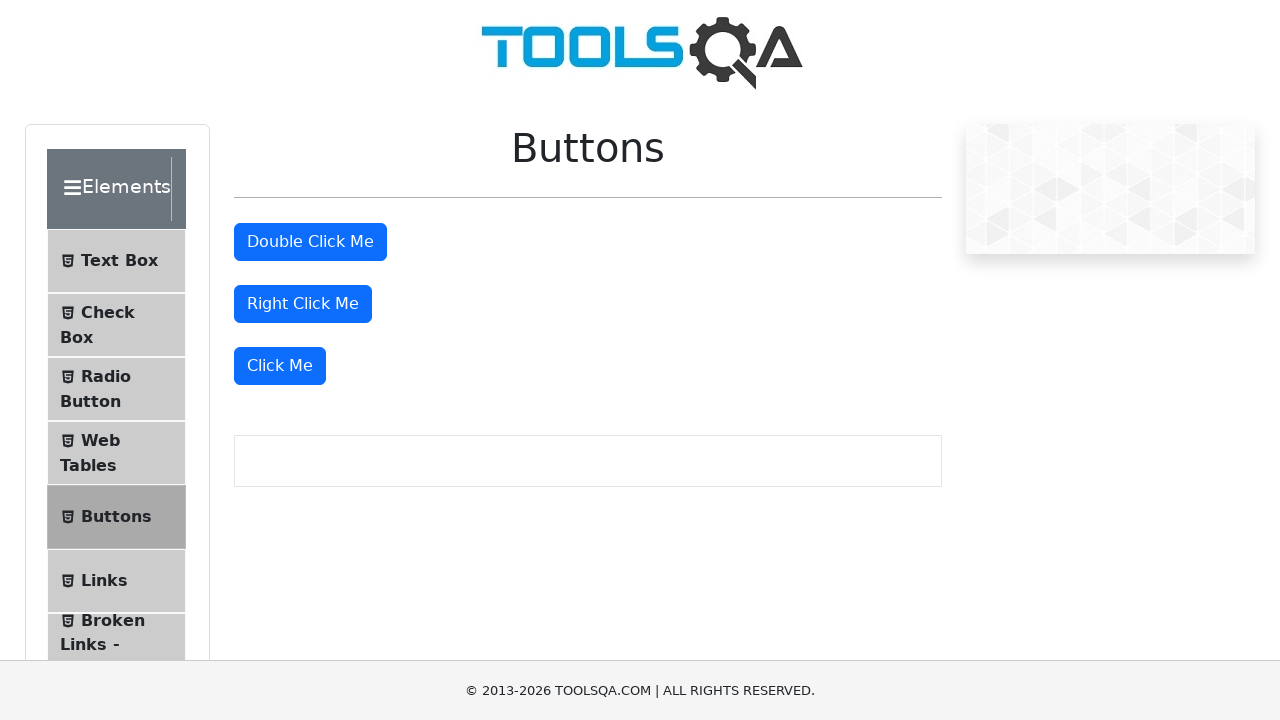

Right-clicked the right click button at (303, 304) on #rightClickBtn
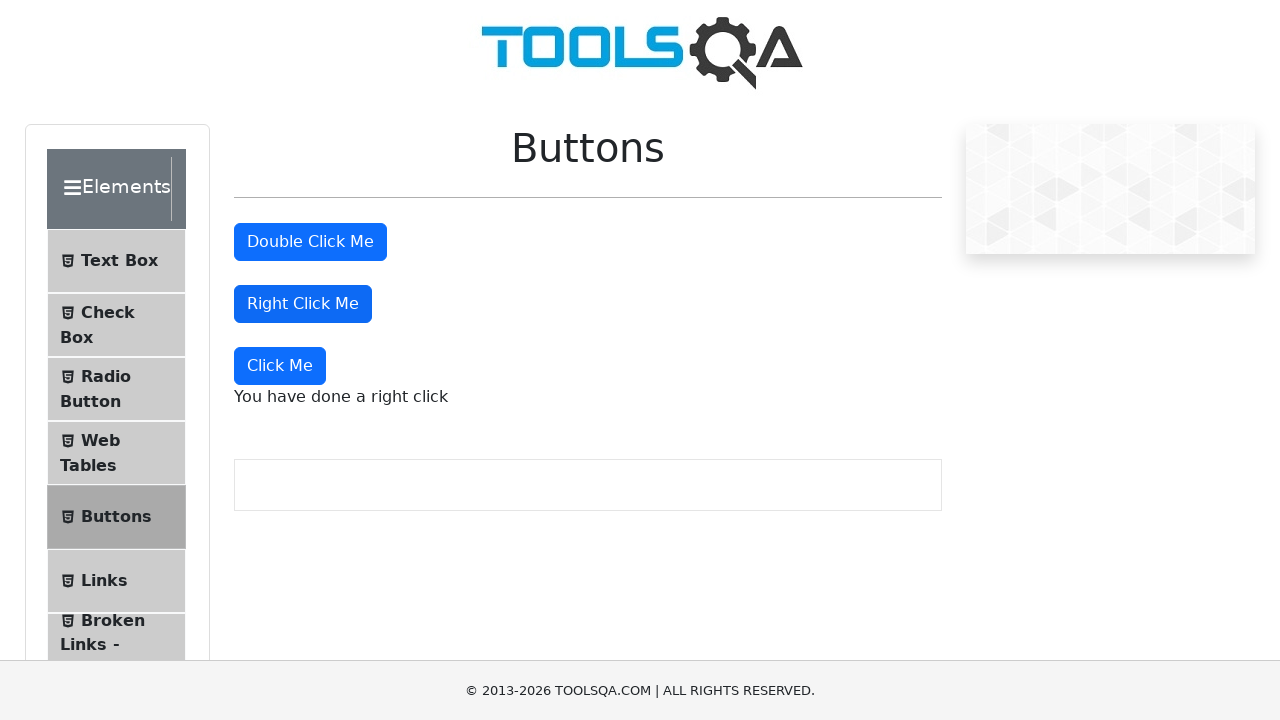

Success message appeared after right-click
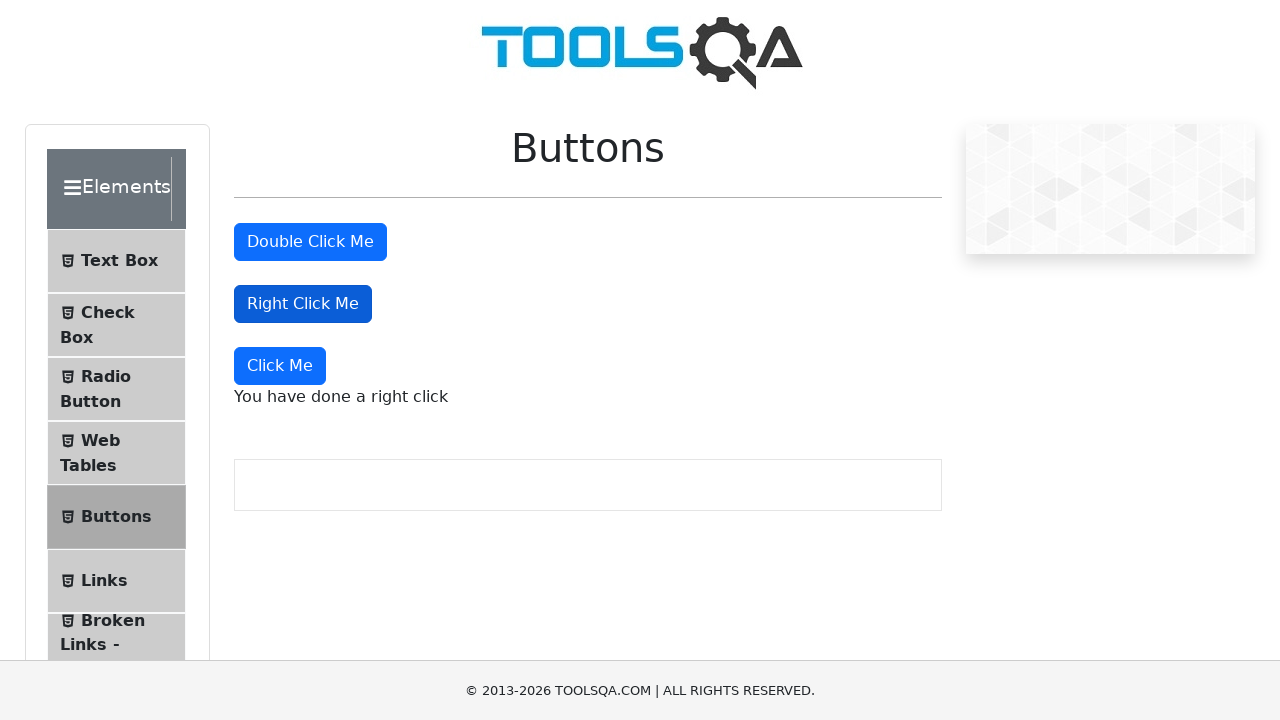

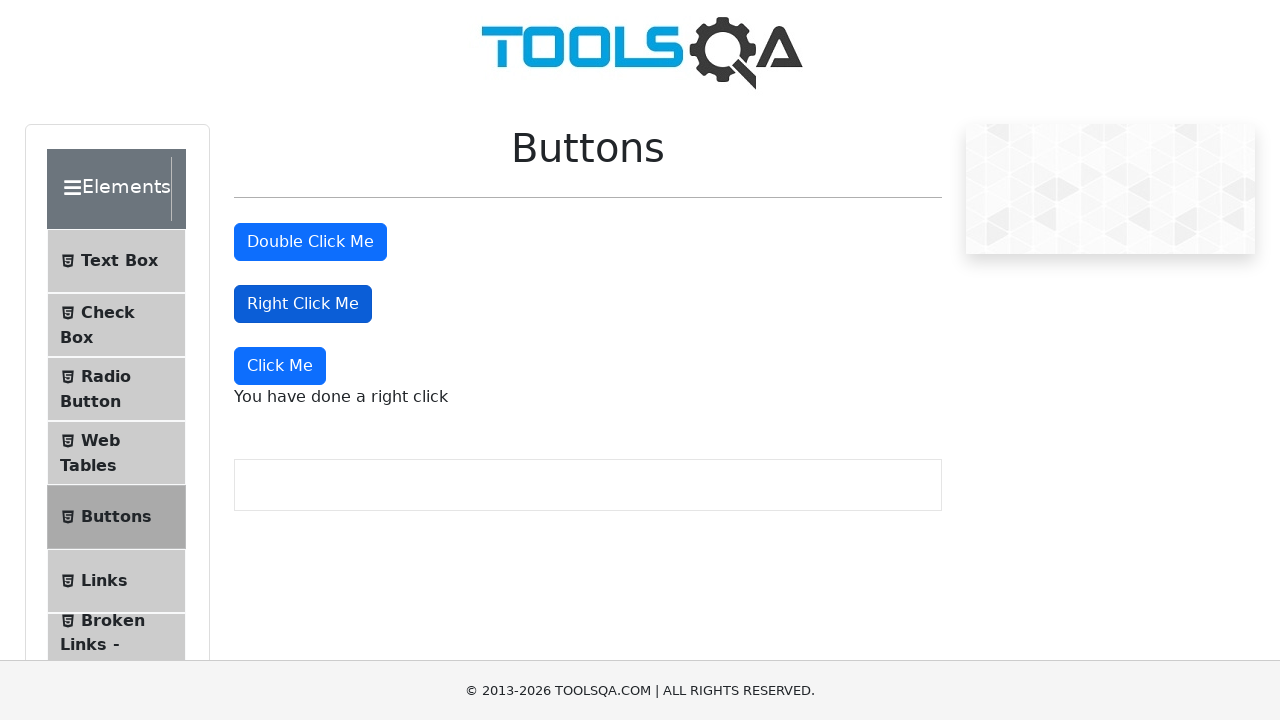